Tests the search functionality on testotomasyonu.com by searching for "phone" and verifying that products are found in the search results

Starting URL: https://www.testotomasyonu.com

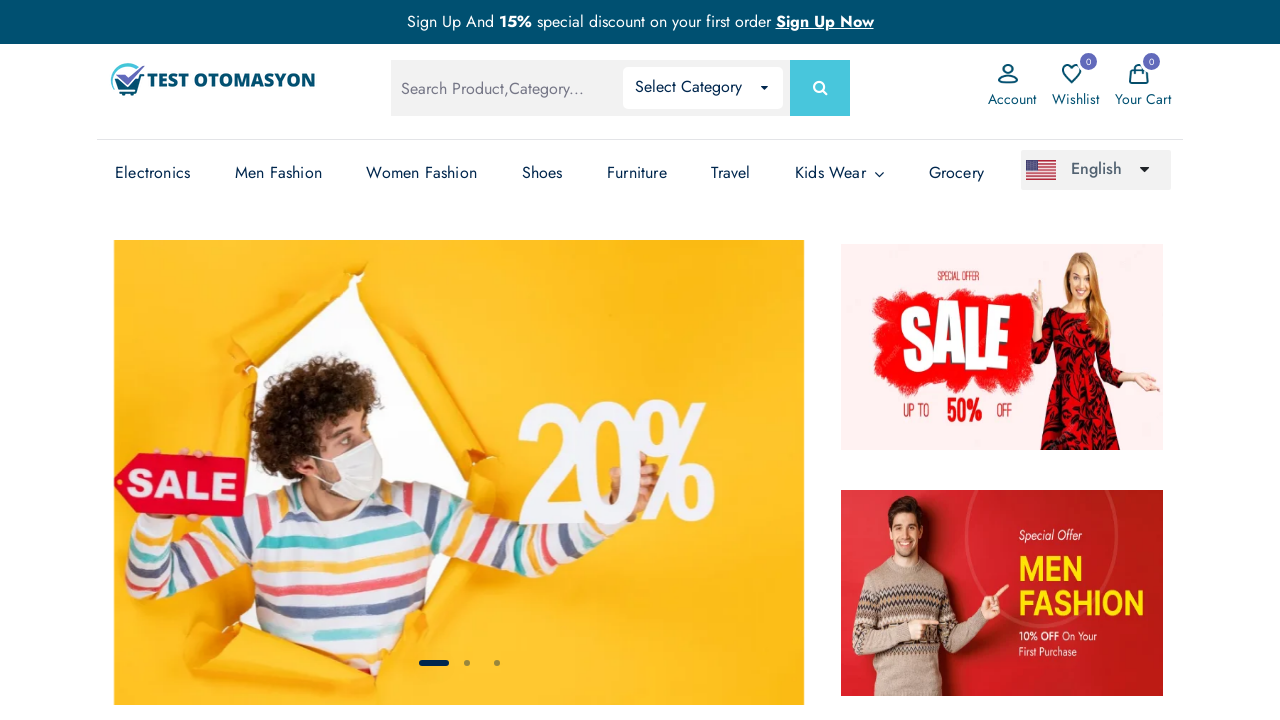

Filled search box with 'phone' on #global-search
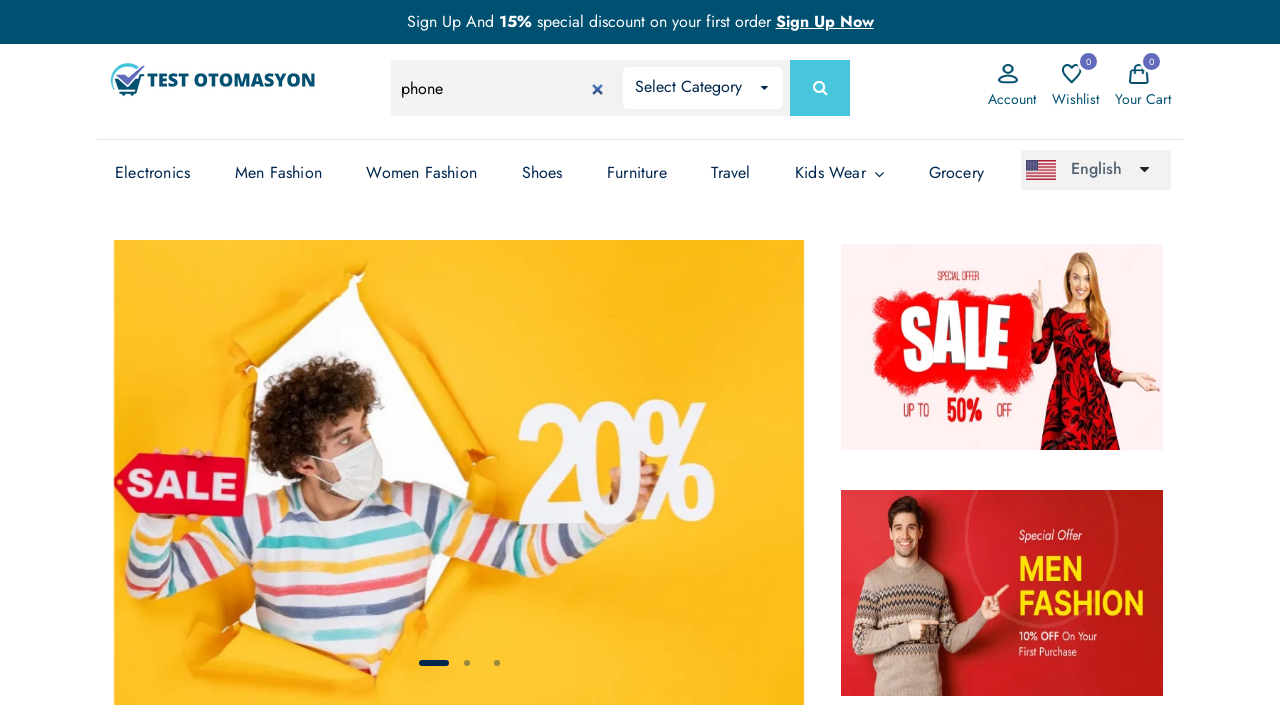

Pressed Enter to submit search for 'phone' on #global-search
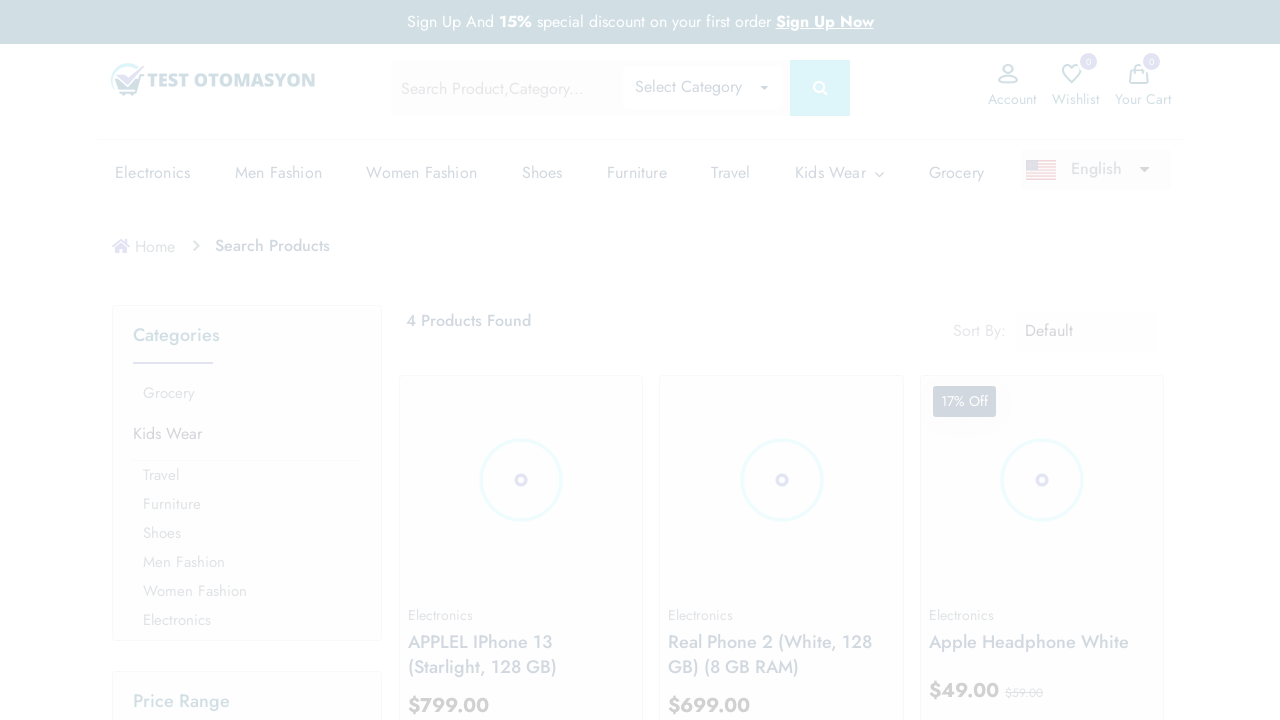

Search results loaded with product images
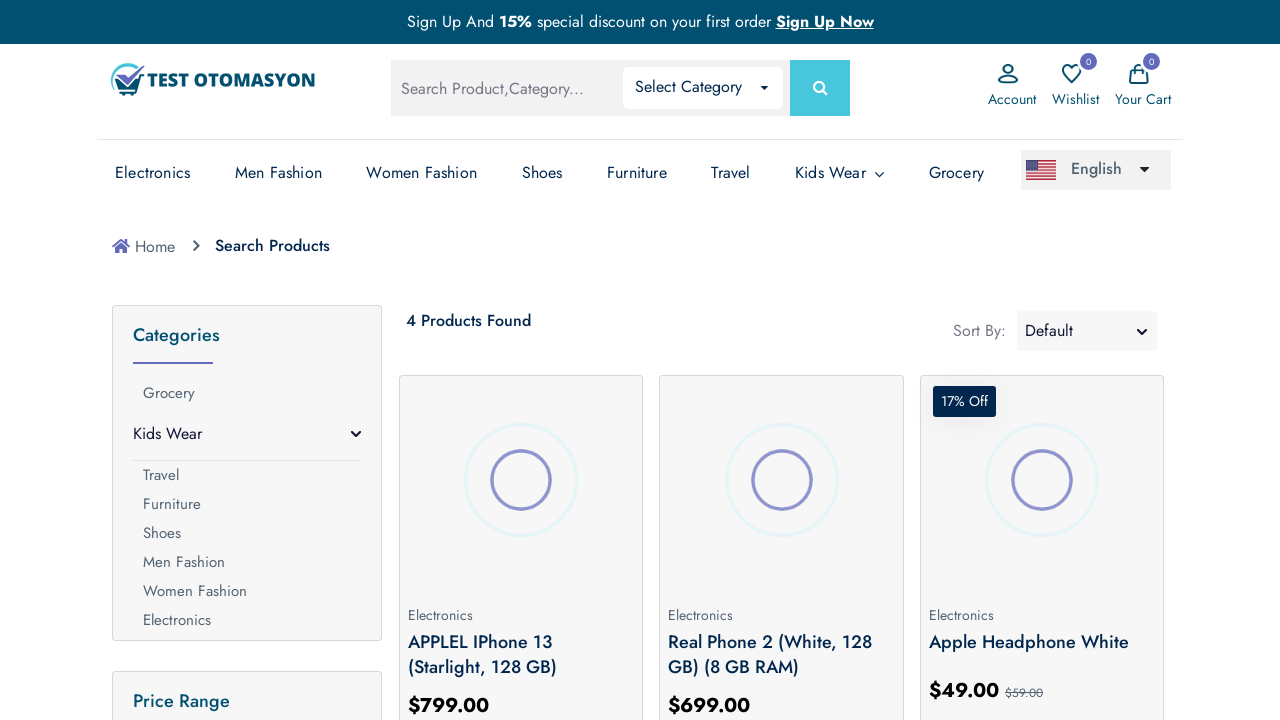

Retrieved 4 product elements from search results
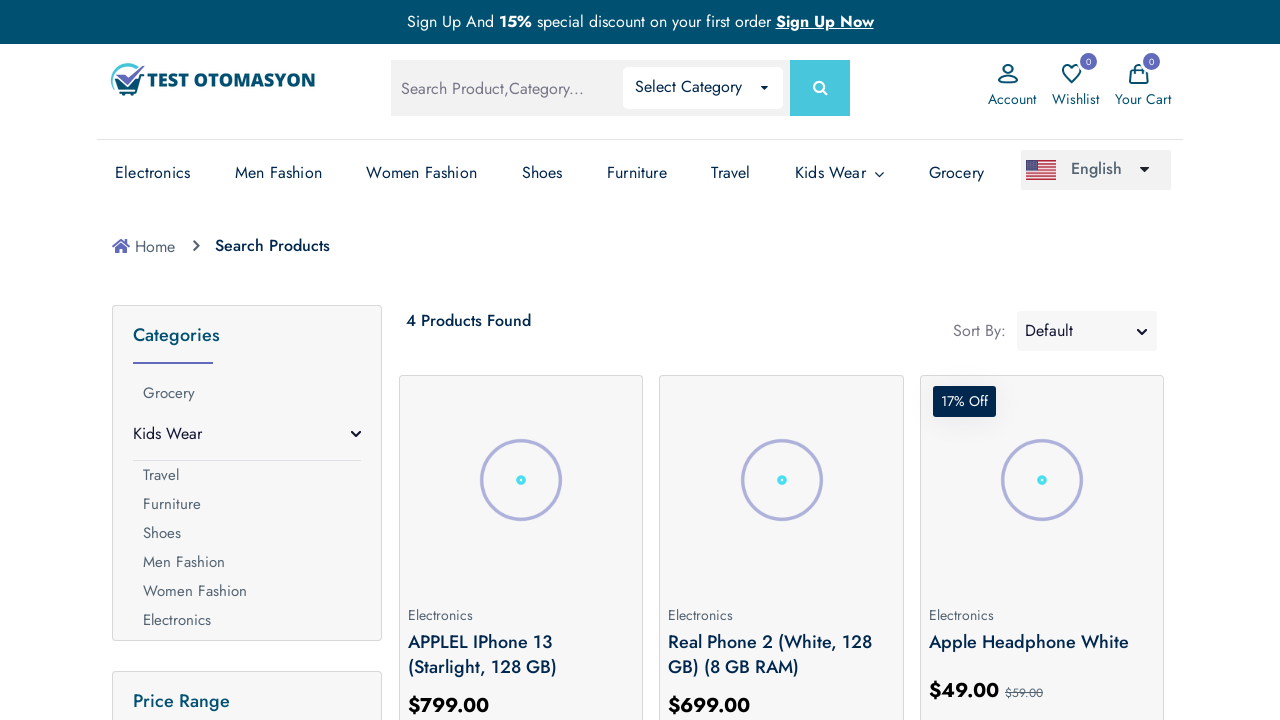

Verified that at least one product was found in search results
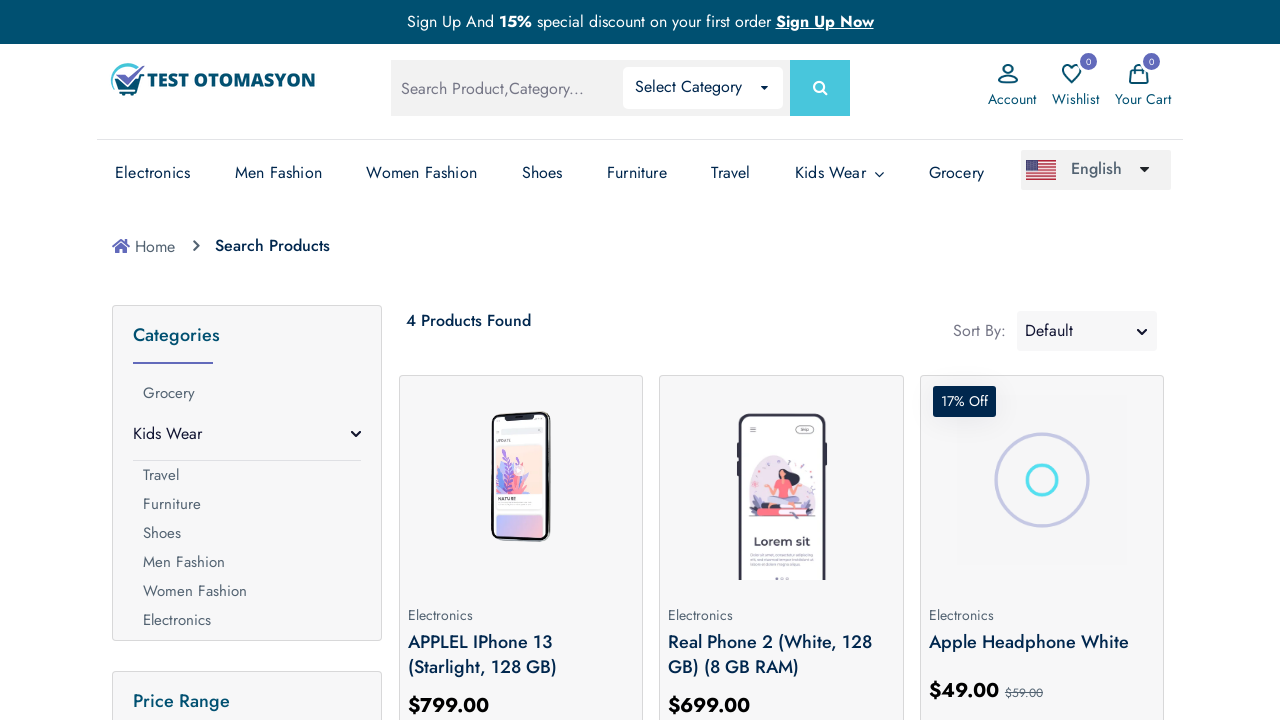

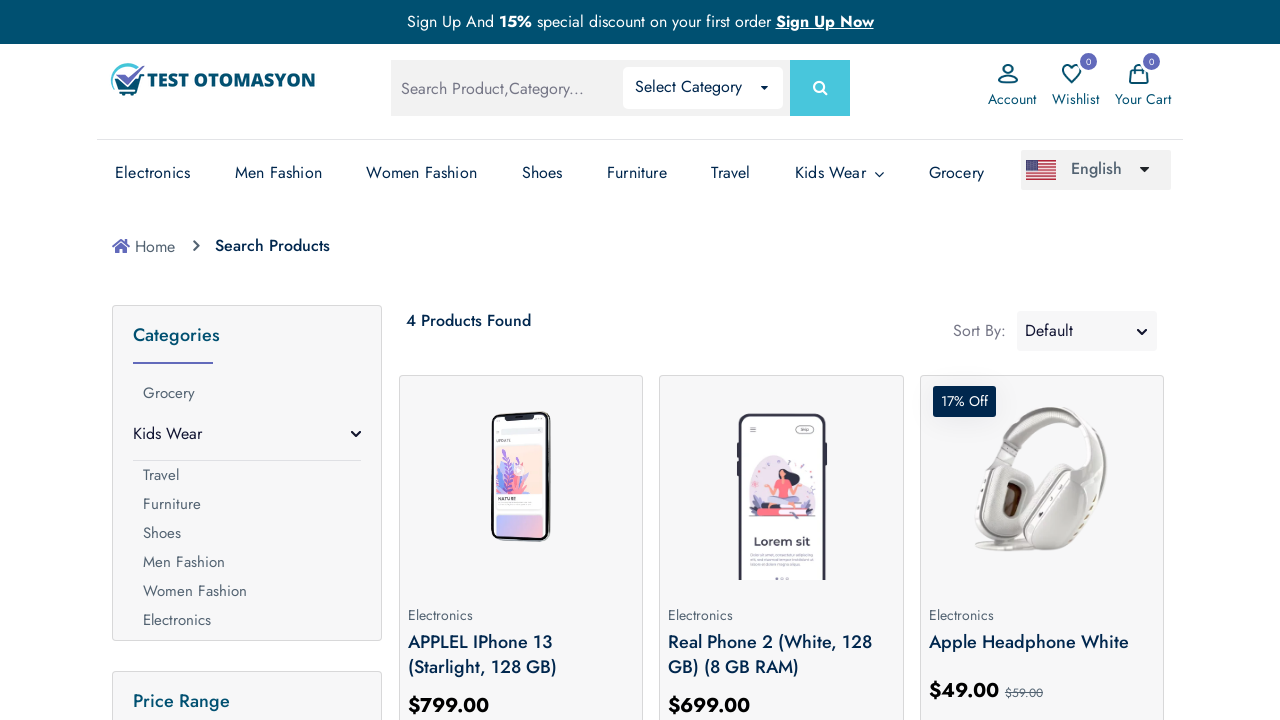